Tests implicit wait functionality by clicking a resend button and waiting for a message element to appear

Starting URL: https://eviltester.github.io/supportclasses/#2000

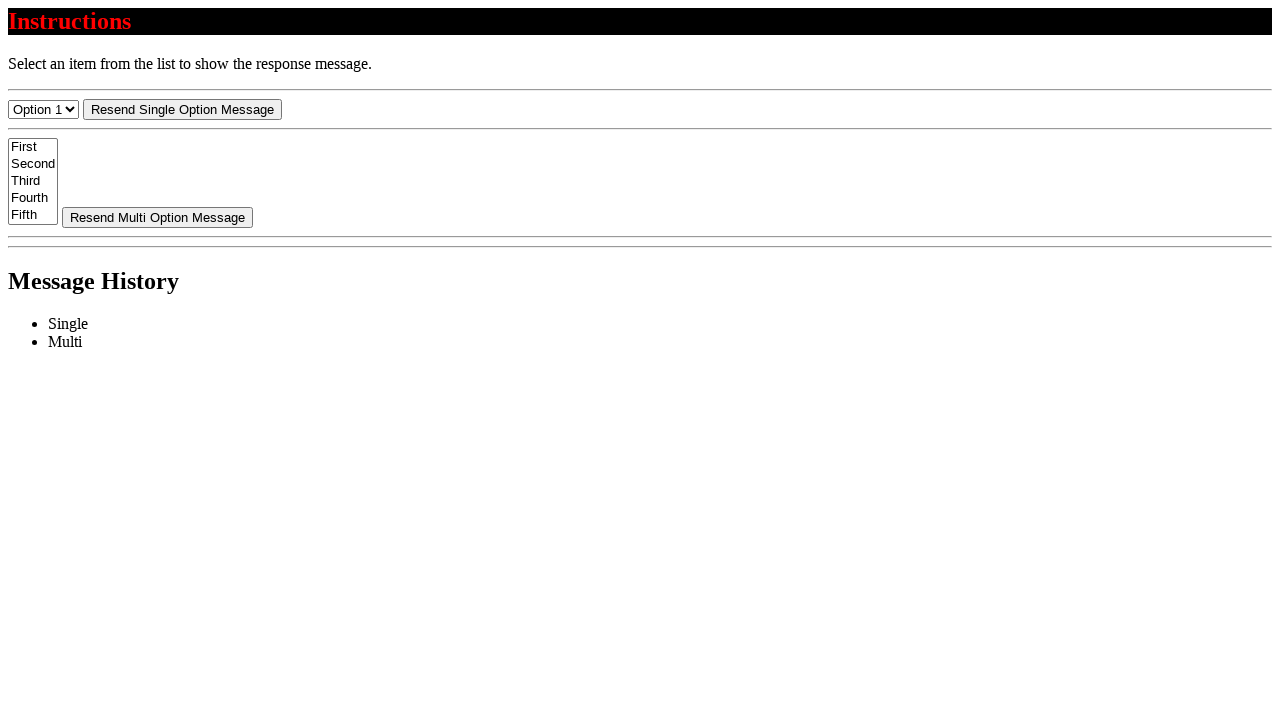

Clicked the resend button at (182, 109) on #resend-select
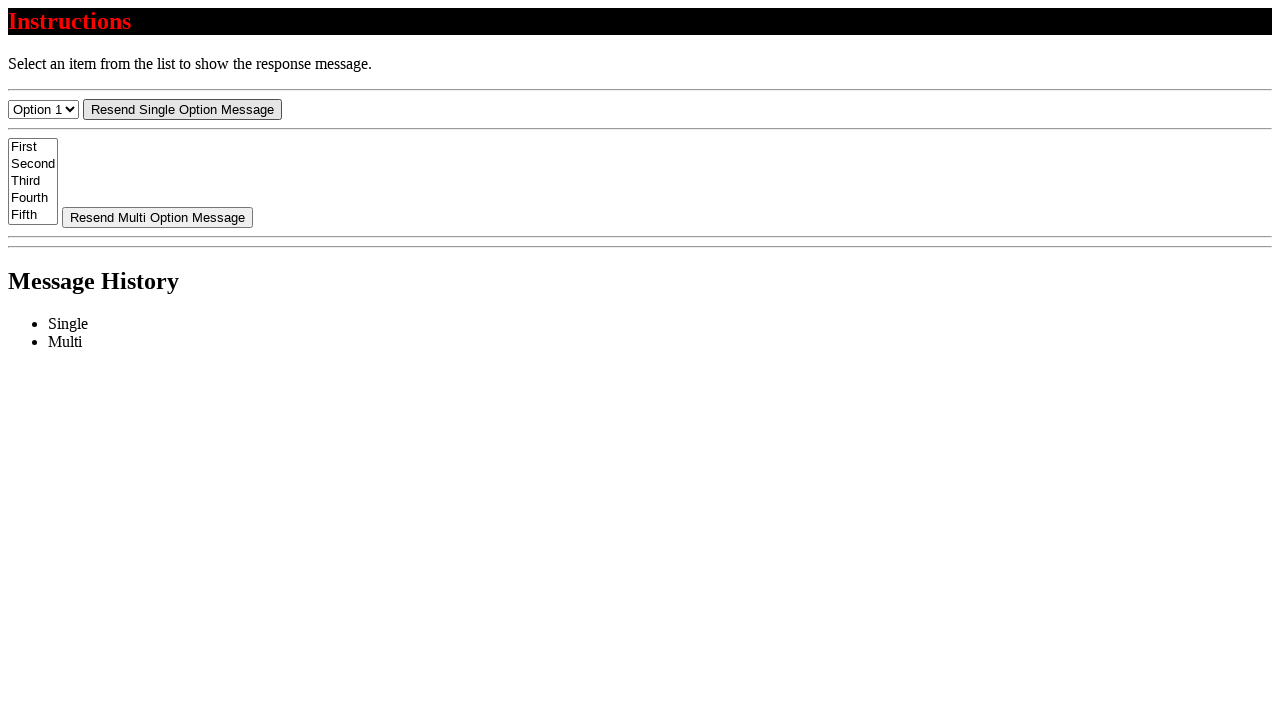

Message element appeared in the list
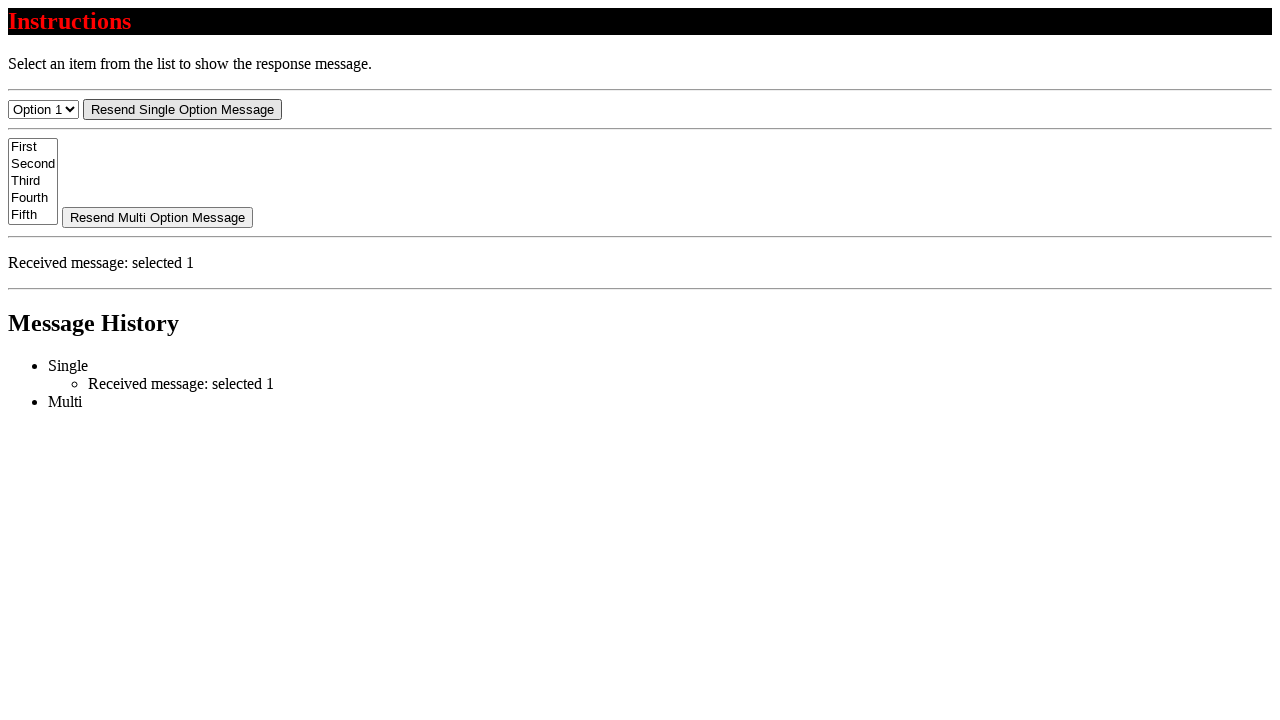

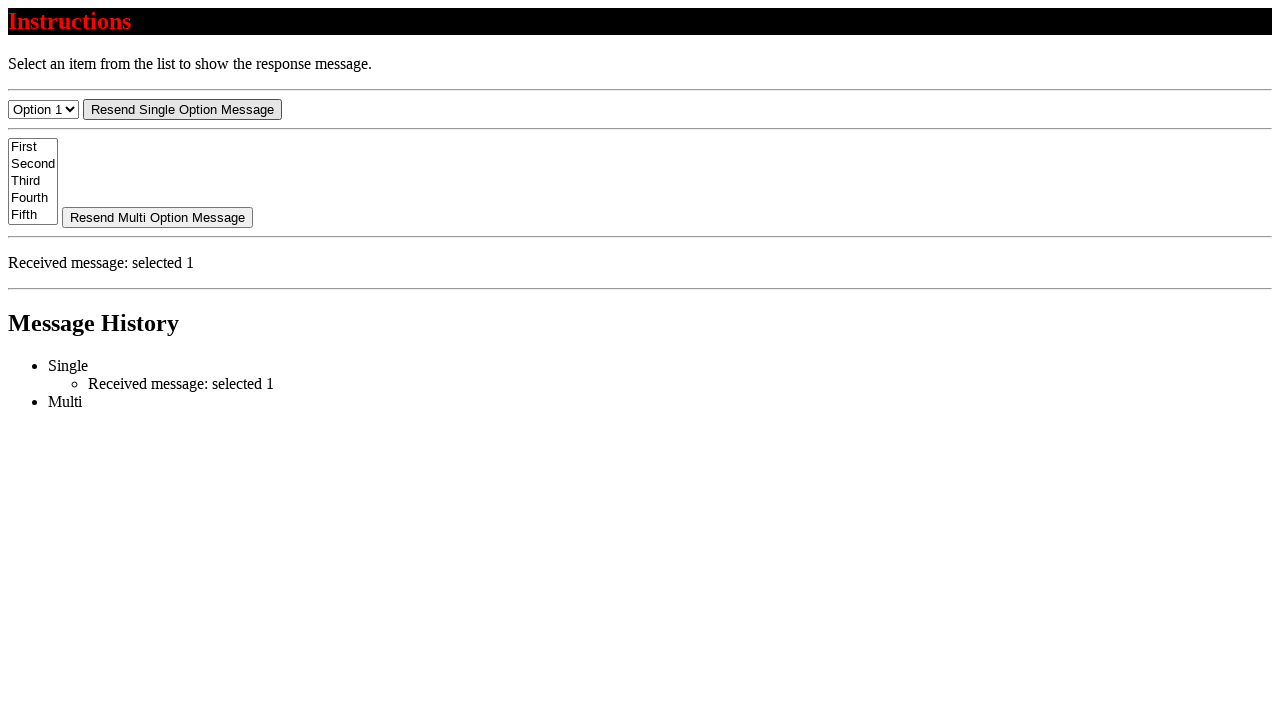